Navigates to a demo page with a context menu and maximizes the browser window. The script appears to be an incomplete template that was intended to demonstrate scrolling functionality.

Starting URL: https://demo.guru99.com/test/simple_context_menu.html

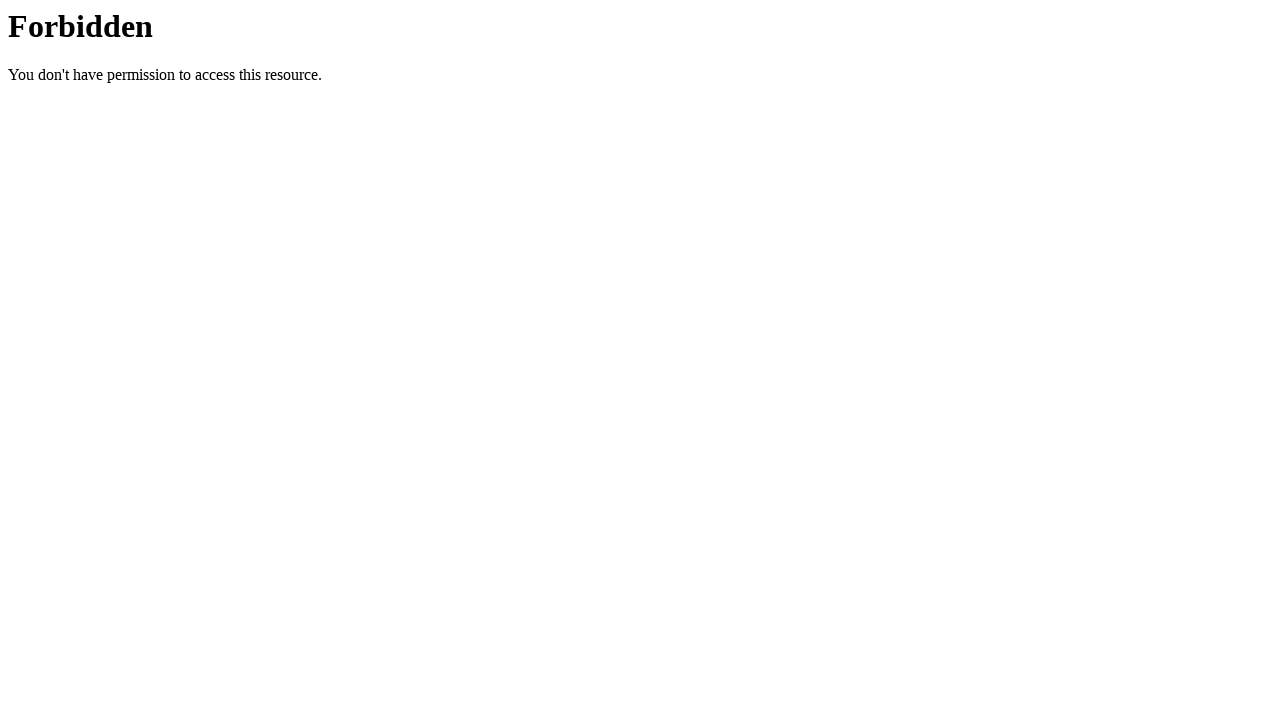

Maximized browser window to 1920x1080
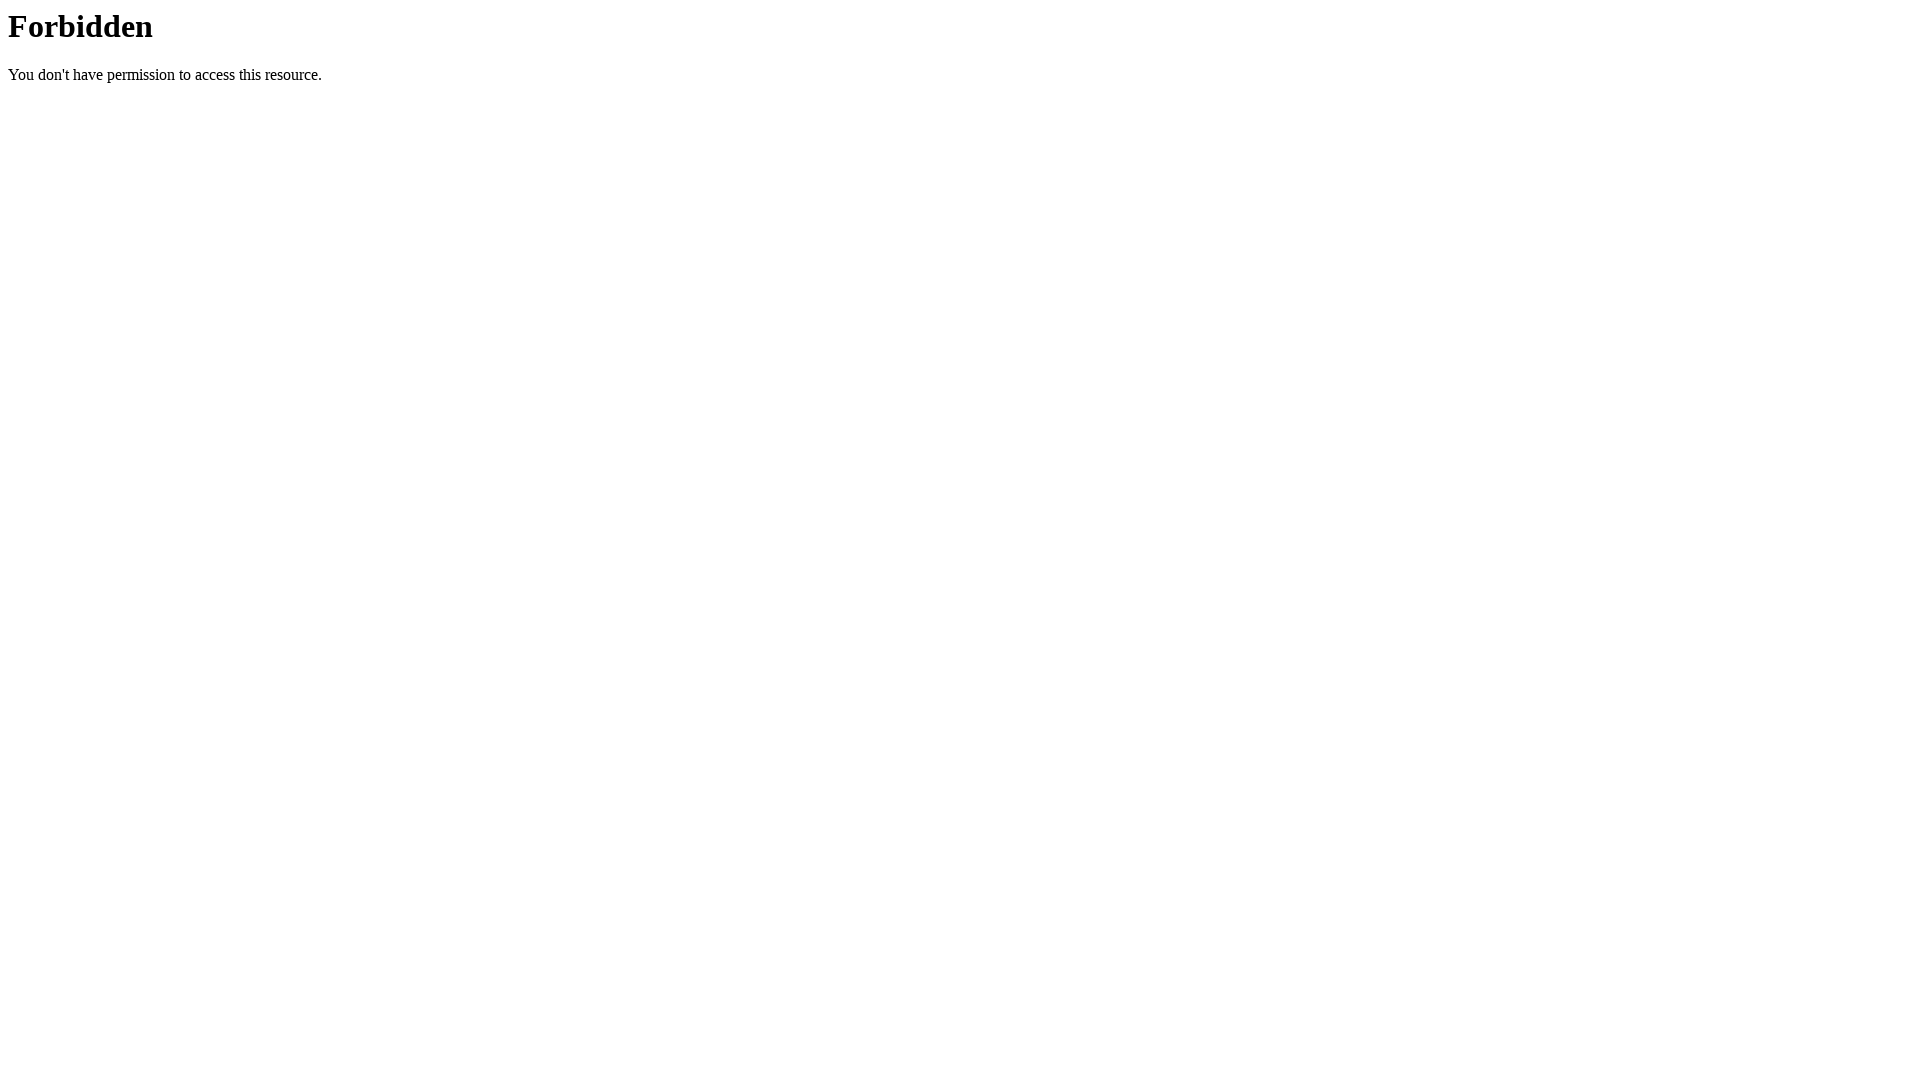

Waited for page body to be visible
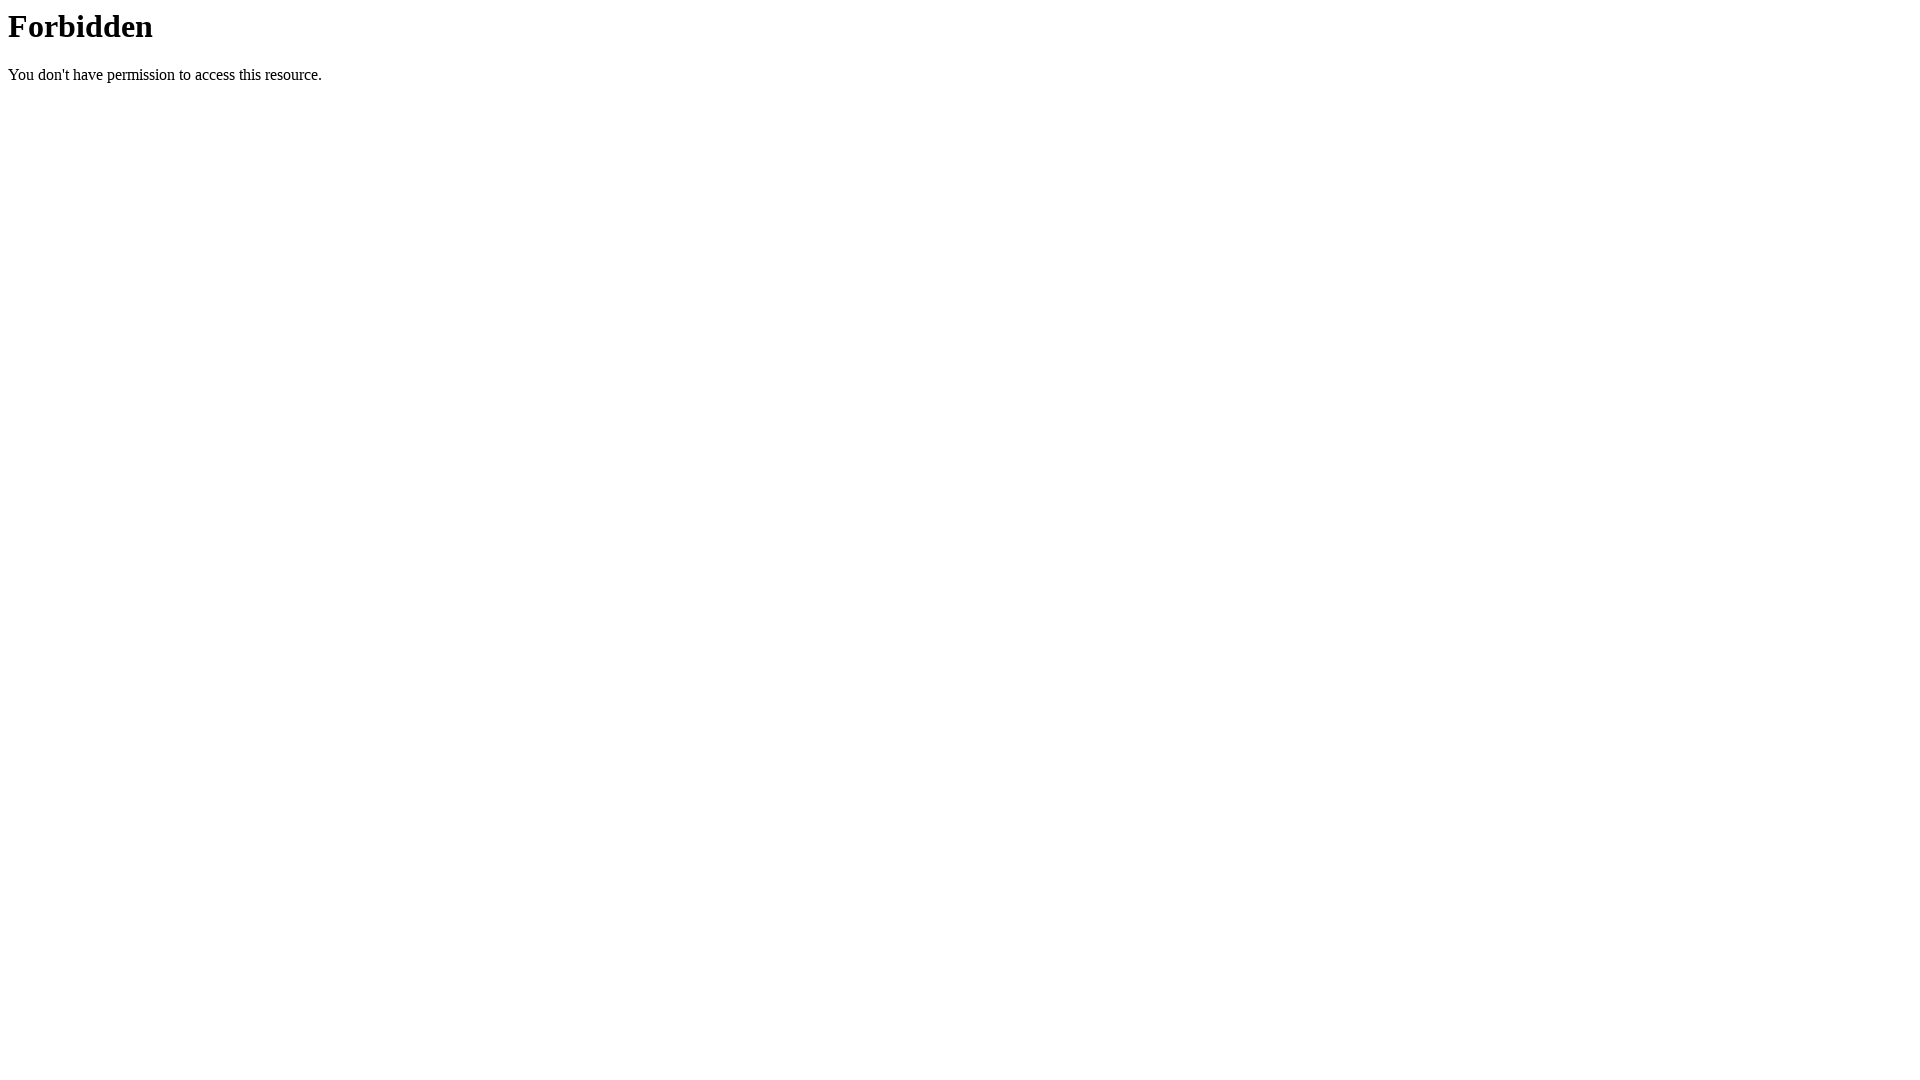

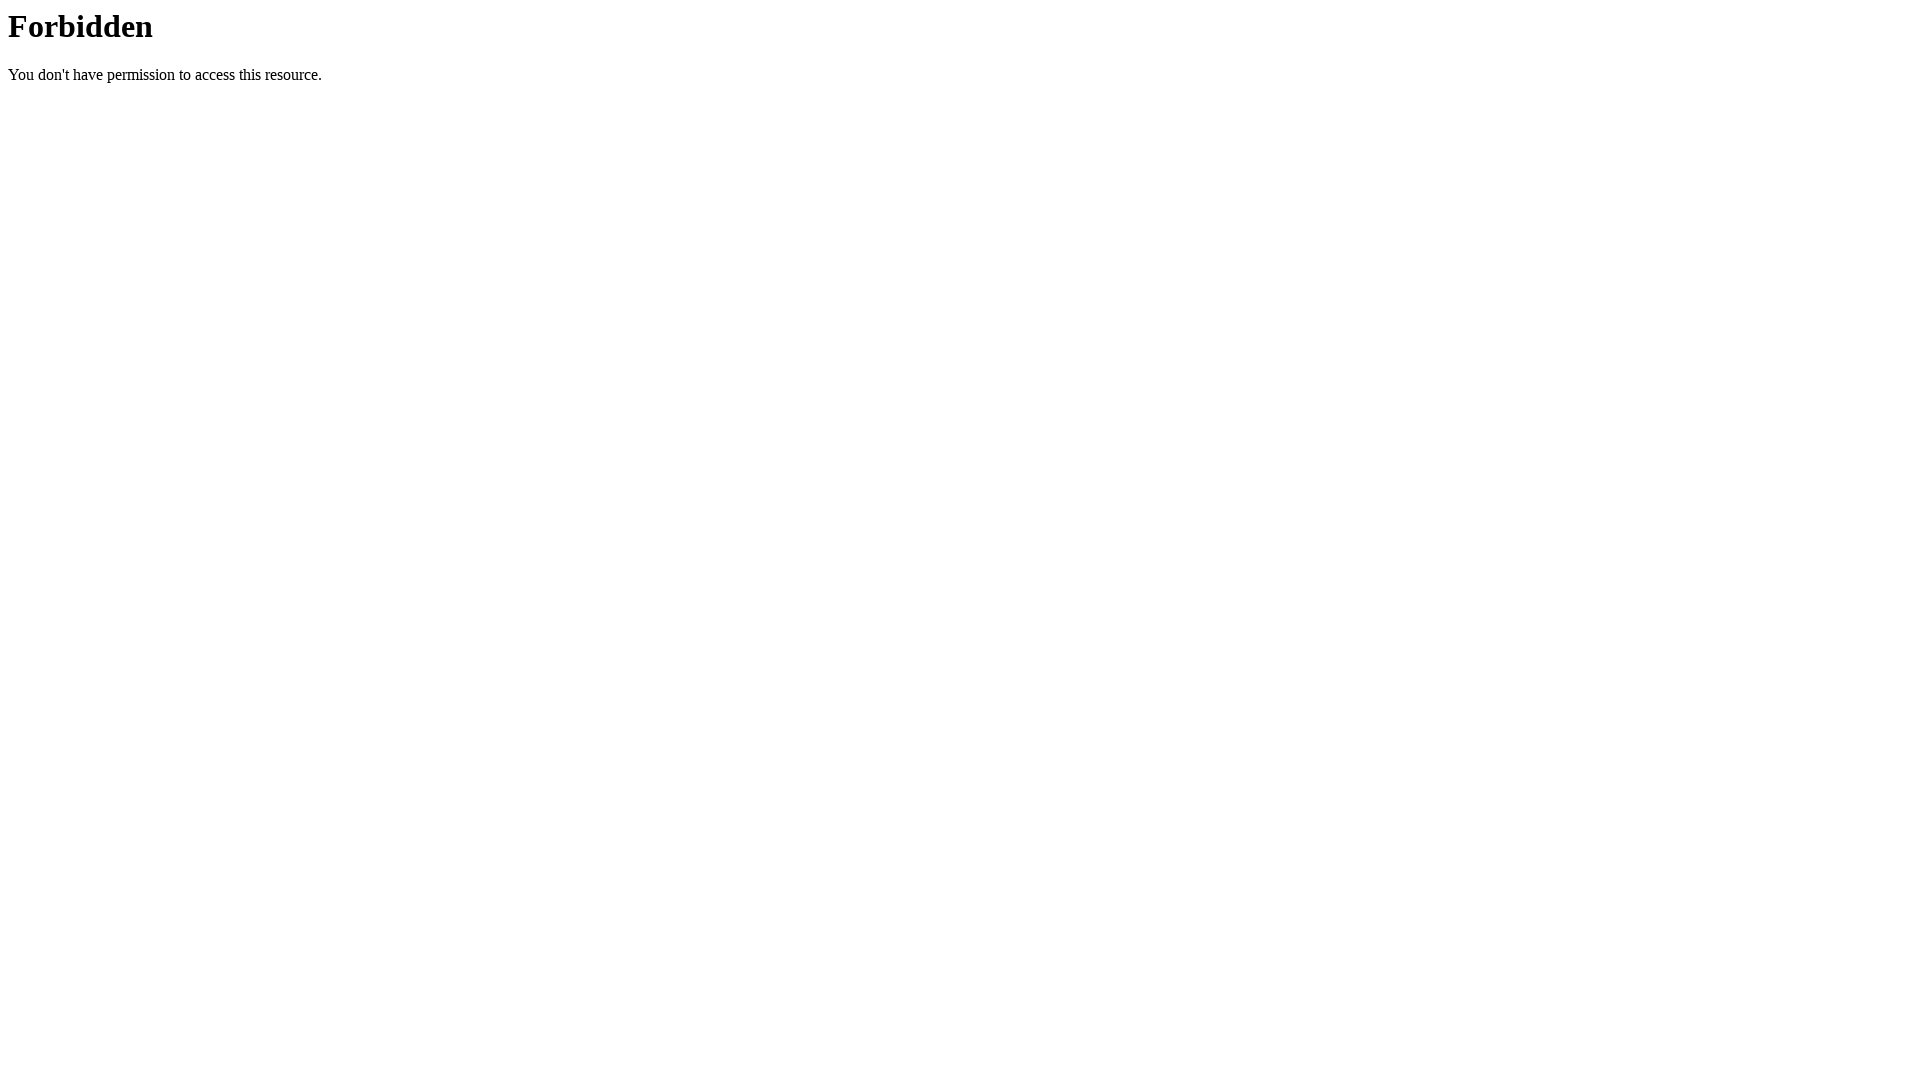